Tests link navigation by clicking on a "Home" link using link text locator

Starting URL: https://demoqa.com/links

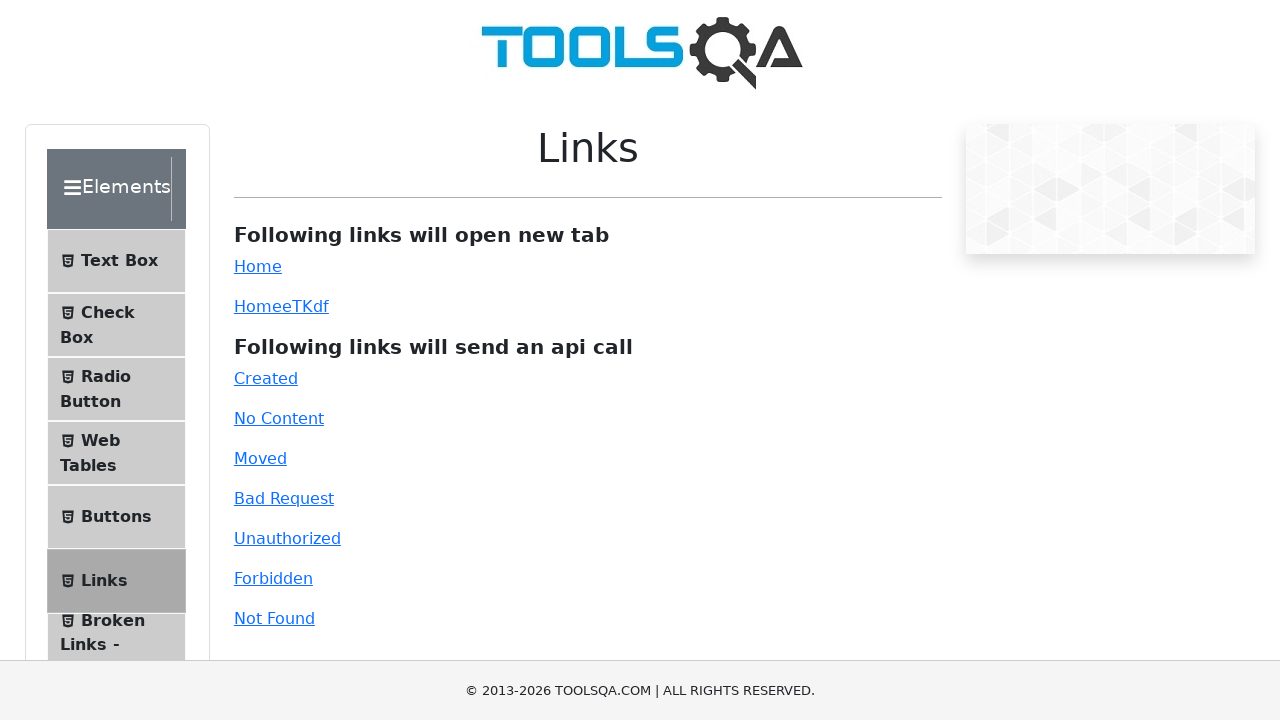

Clicked on the 'Home' link using link text locator at (258, 266) on a:has-text('Home')
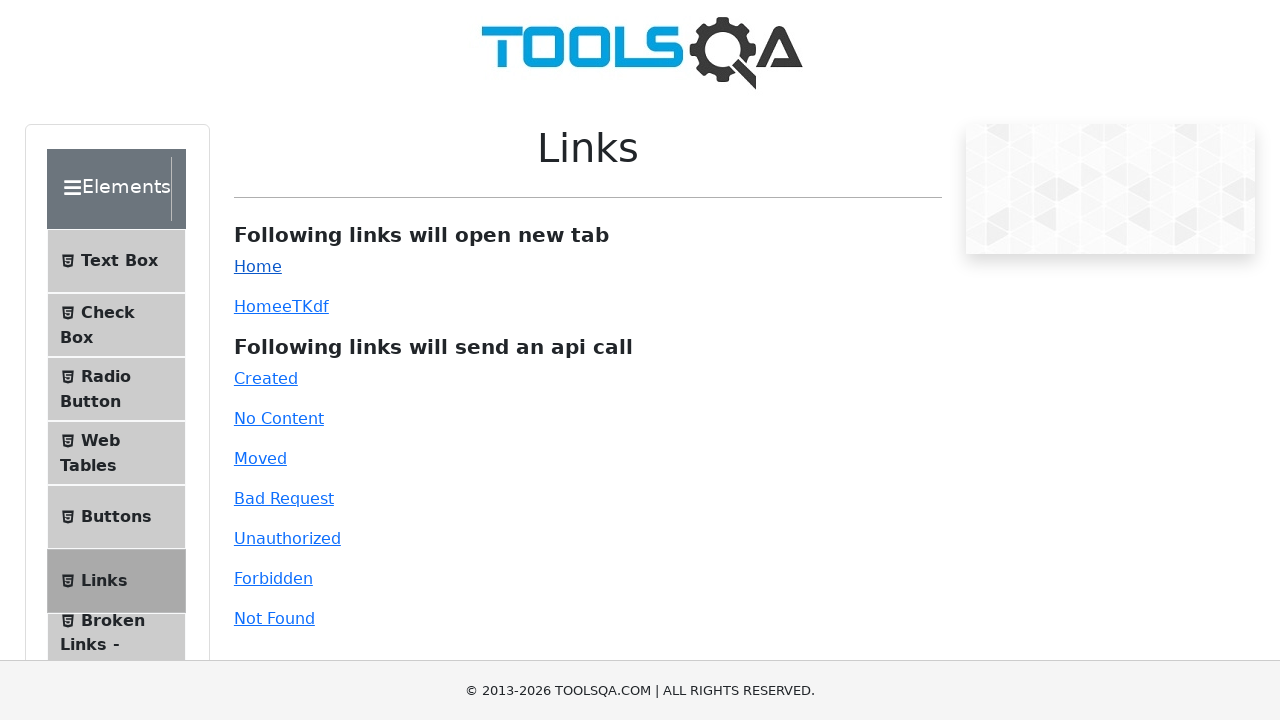

Navigation to Home link completed and page loaded
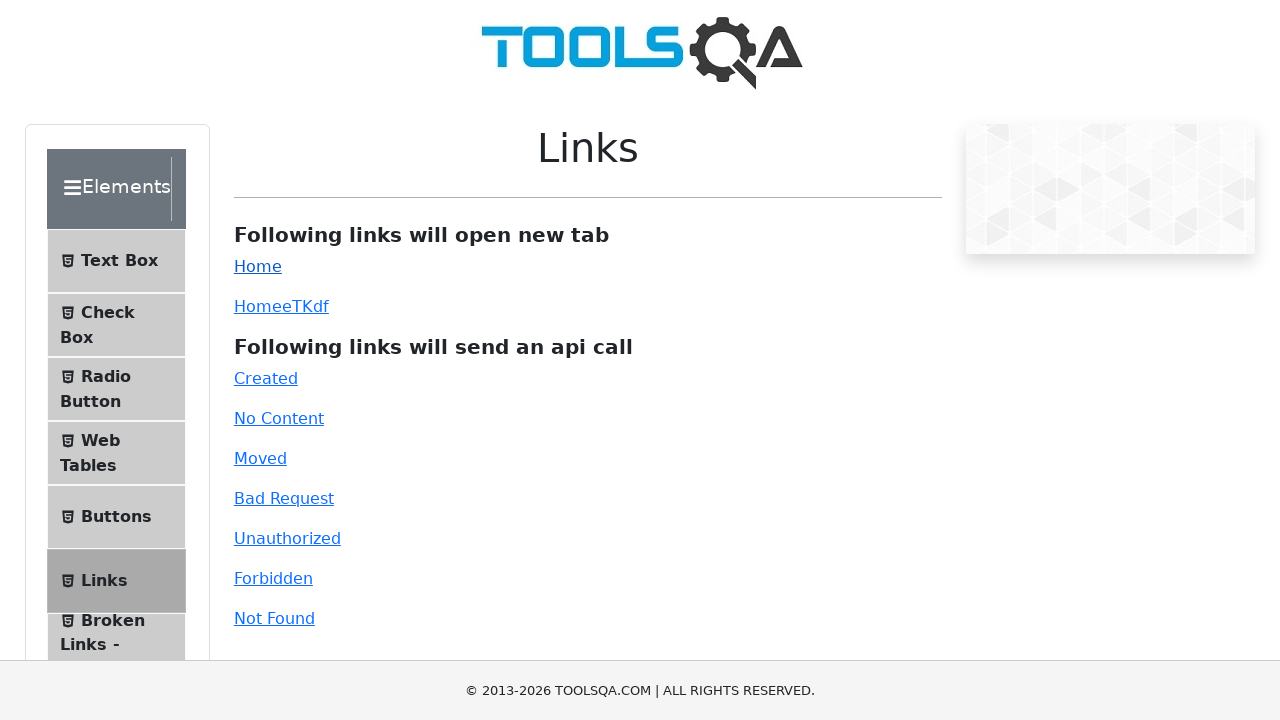

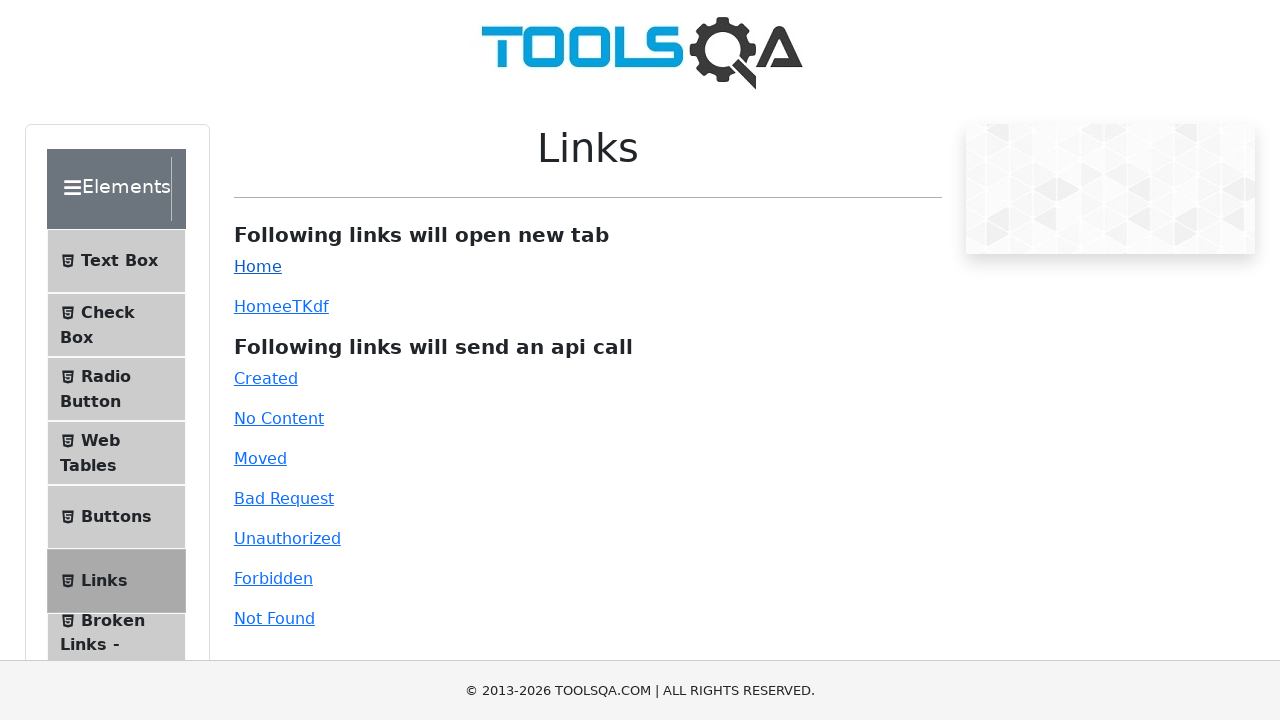